Tests e-commerce shopping cart functionality by adding multiple products (2 Stuffed Frogs, 5 Fluffy Bunnies, 3 Valentine Bears), navigating to cart, and verifying subtotals, prices, and total calculations.

Starting URL: https://jupiter.cloud.planittesting.com/#/shop

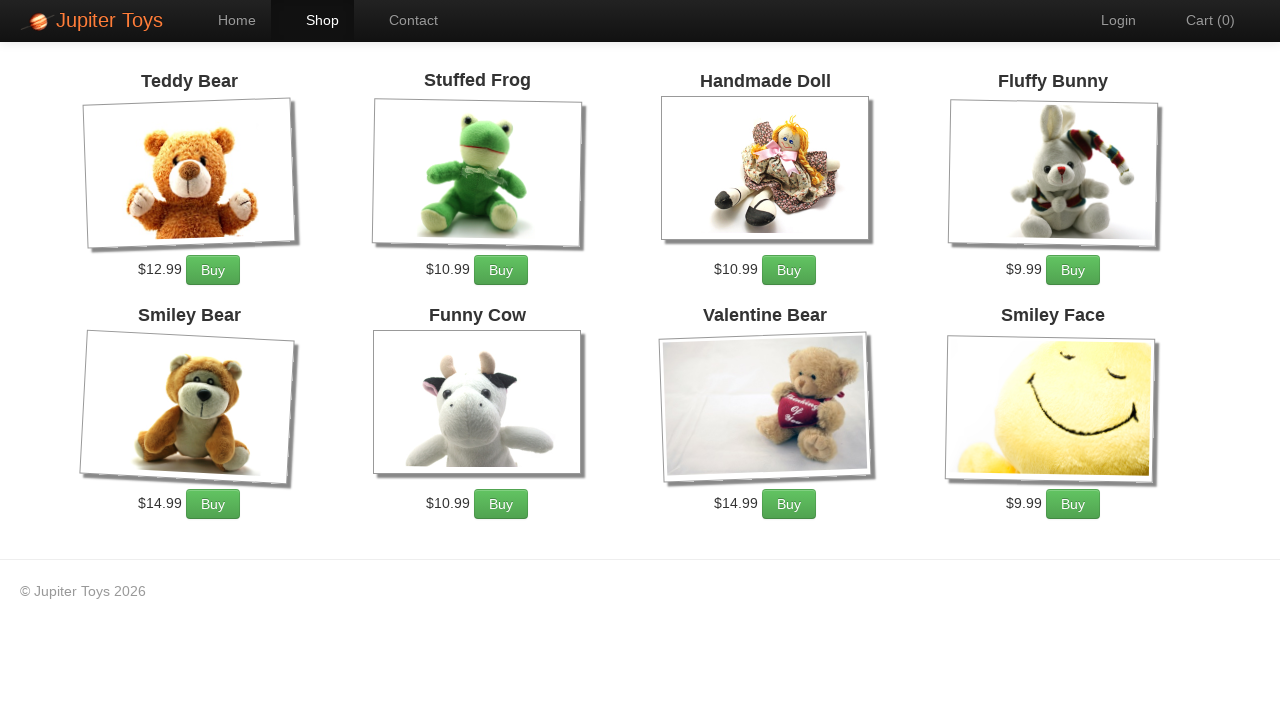

Clicked to add first Stuffed Frog to cart at (501, 270) on xpath=//*[@id='product-2']/div/p/a
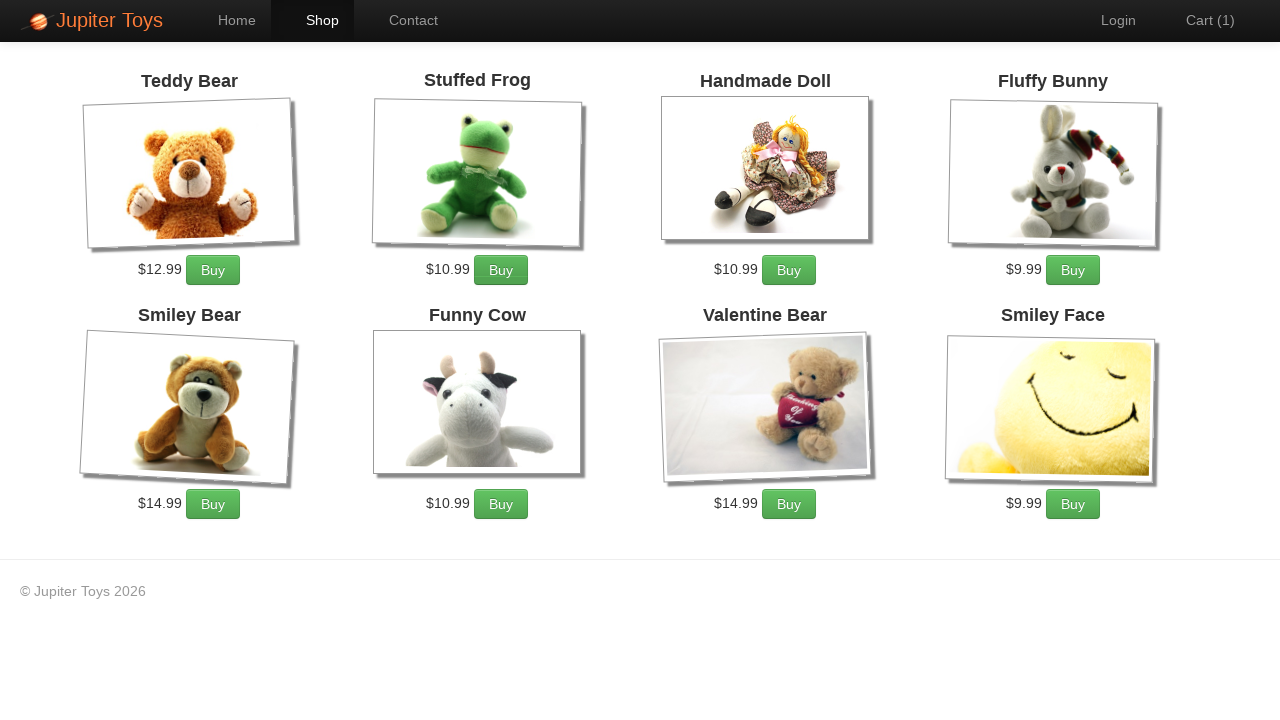

Clicked to add second Stuffed Frog to cart at (501, 270) on xpath=//*[@id='product-2']/div/p/a
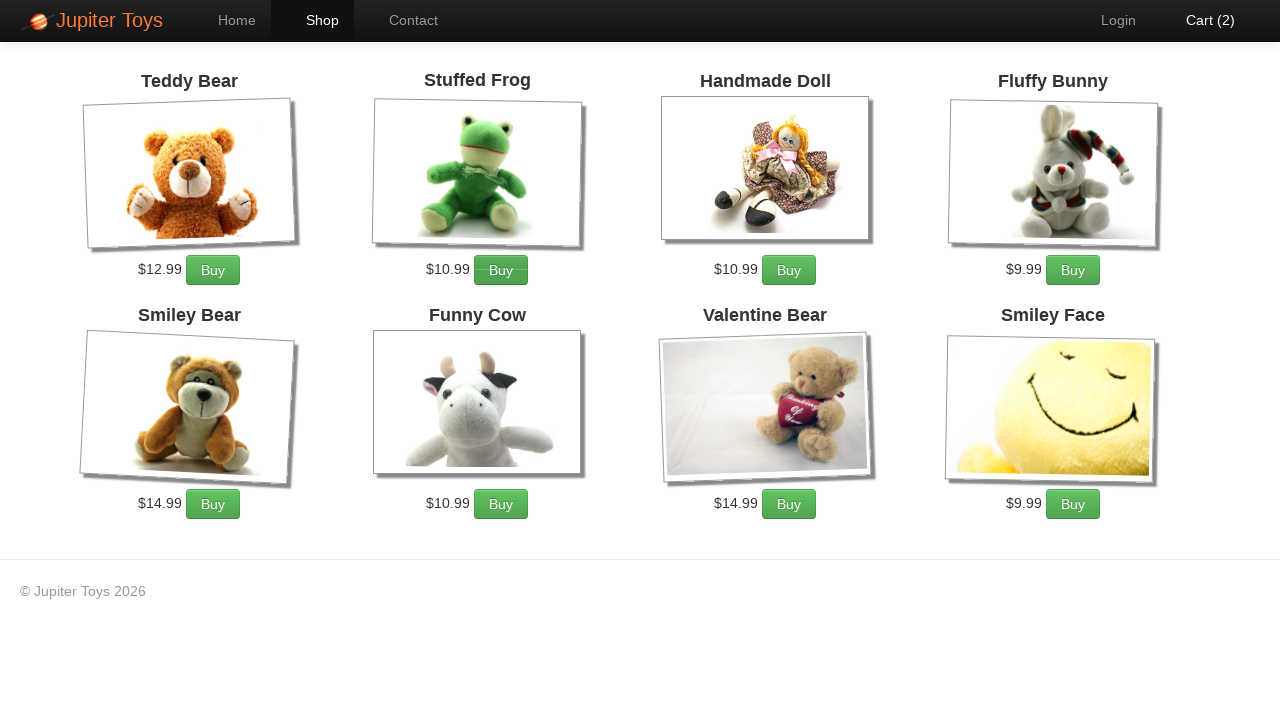

Clicked to add Fluffy Bunny #1 to cart at (1073, 270) on xpath=//*[@id='product-4']/div/p/a
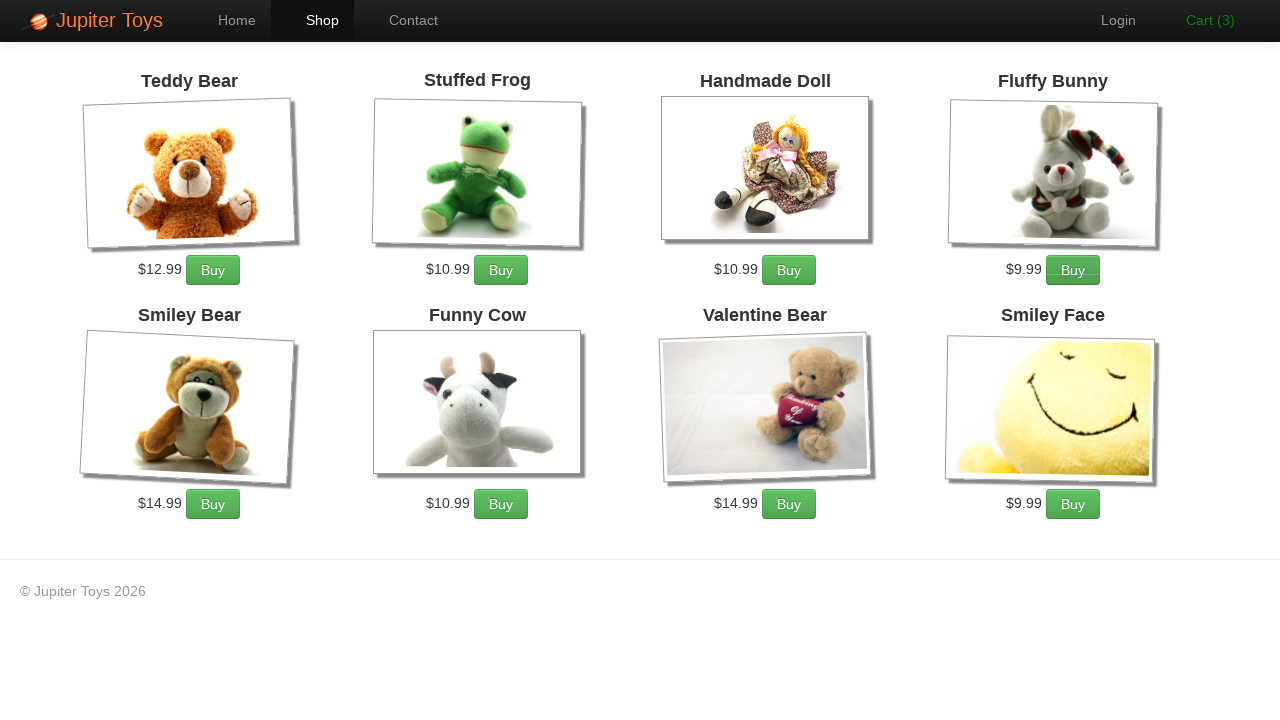

Waited 1 second before next Fluffy Bunny click
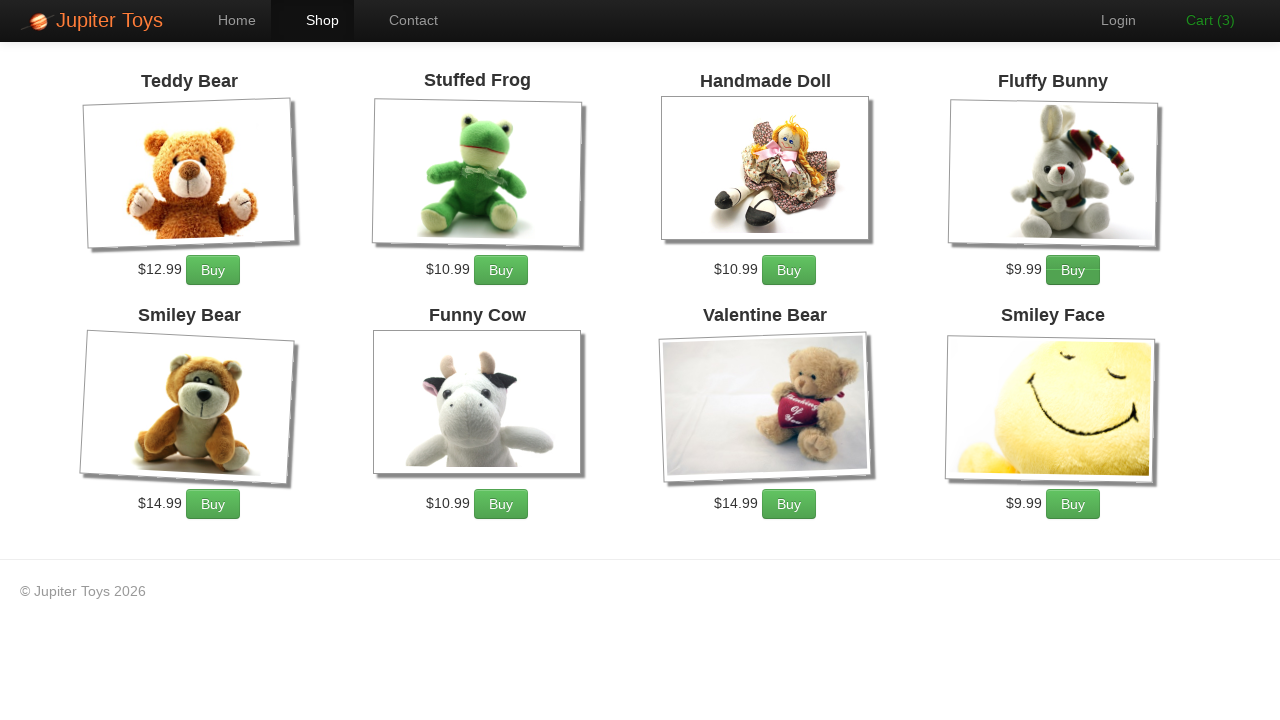

Clicked to add Fluffy Bunny #2 to cart at (1073, 270) on xpath=//*[@id='product-4']/div/p/a
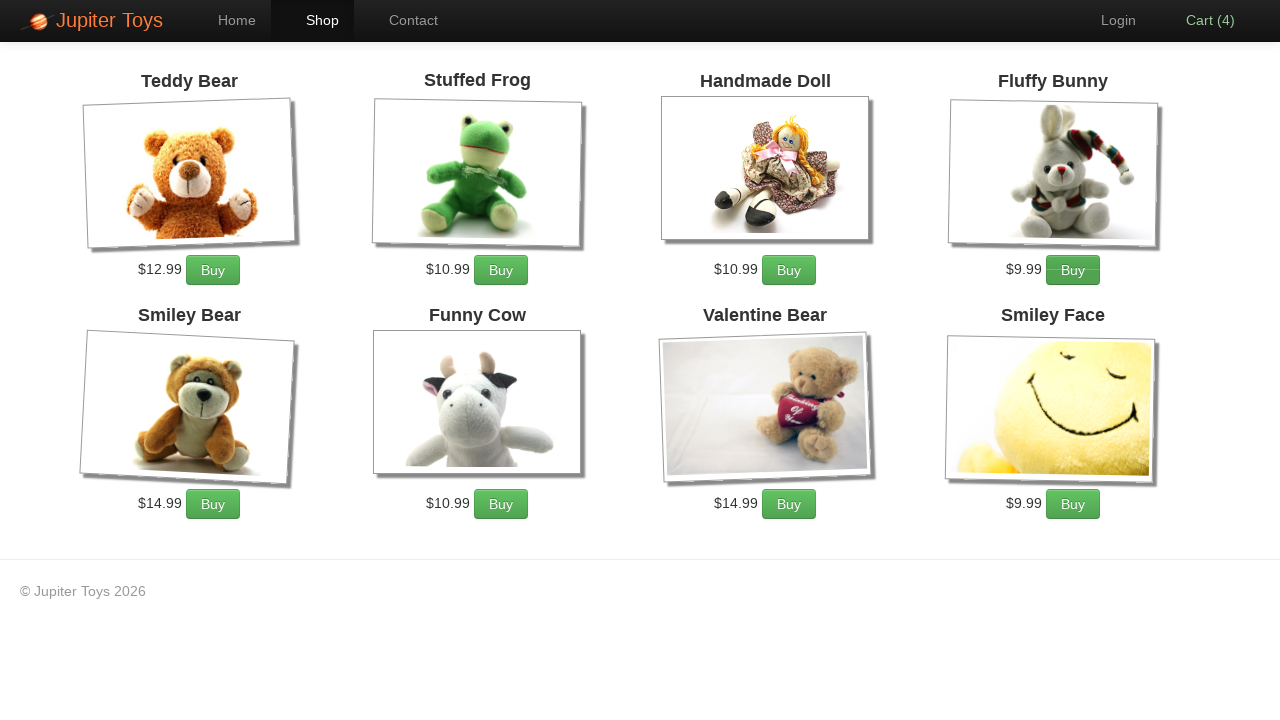

Waited 1 second before next Fluffy Bunny click
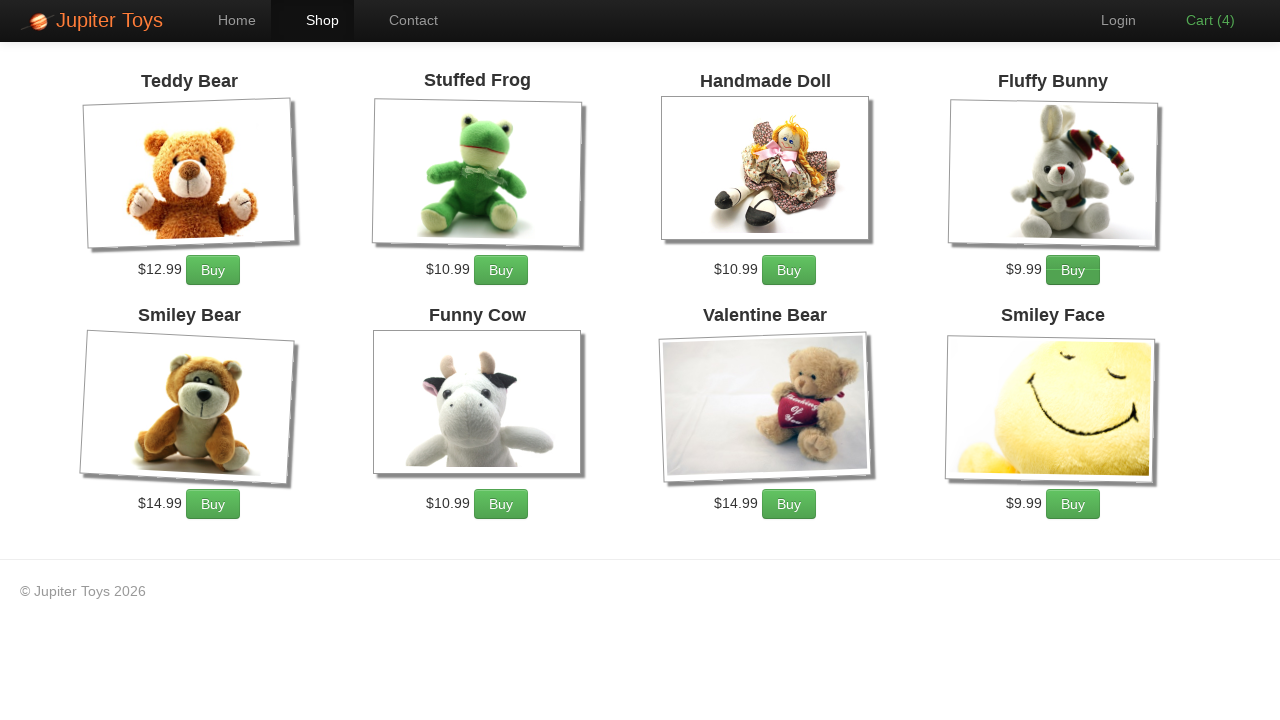

Clicked to add Fluffy Bunny #3 to cart at (1073, 270) on xpath=//*[@id='product-4']/div/p/a
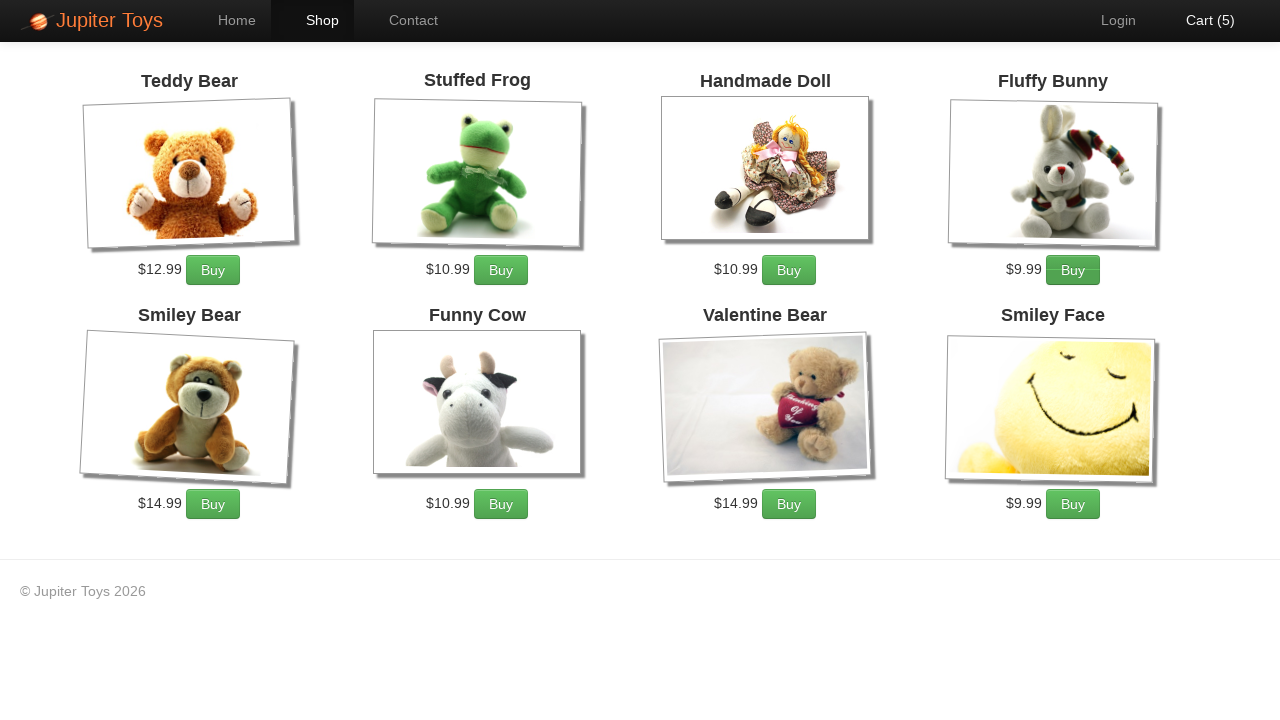

Waited 1 second before next Fluffy Bunny click
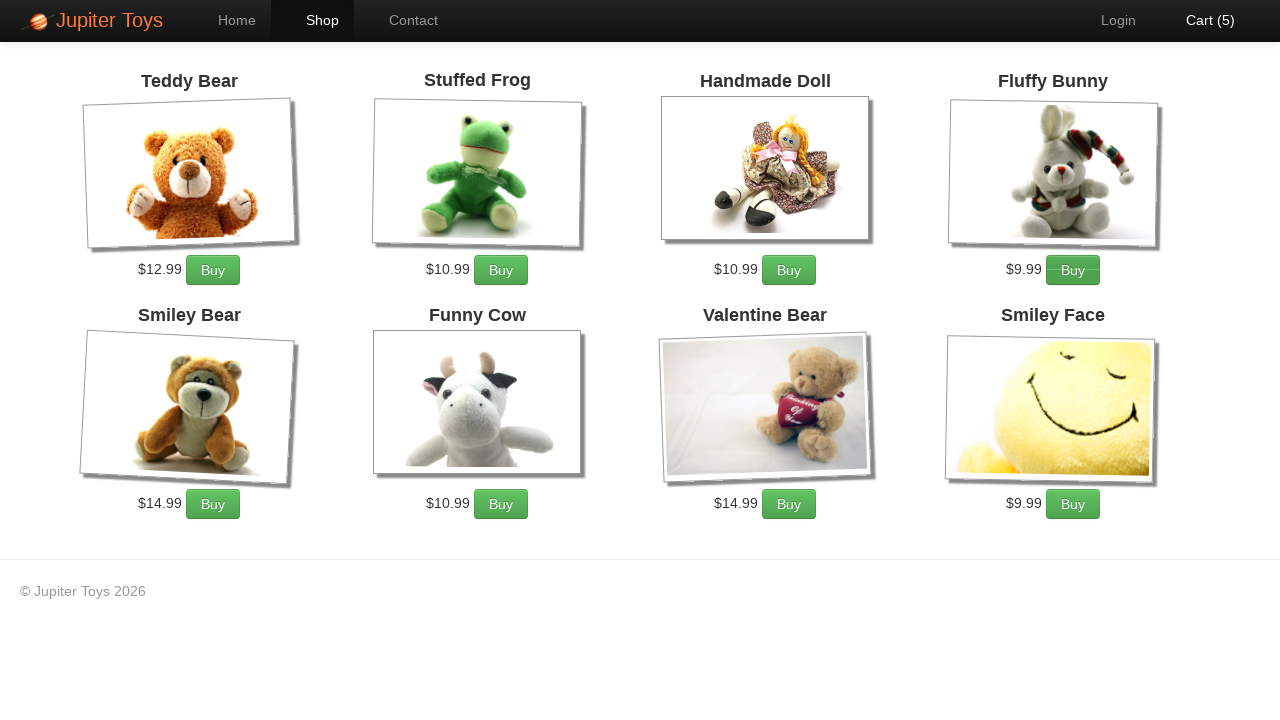

Clicked to add Fluffy Bunny #4 to cart at (1073, 270) on xpath=//*[@id='product-4']/div/p/a
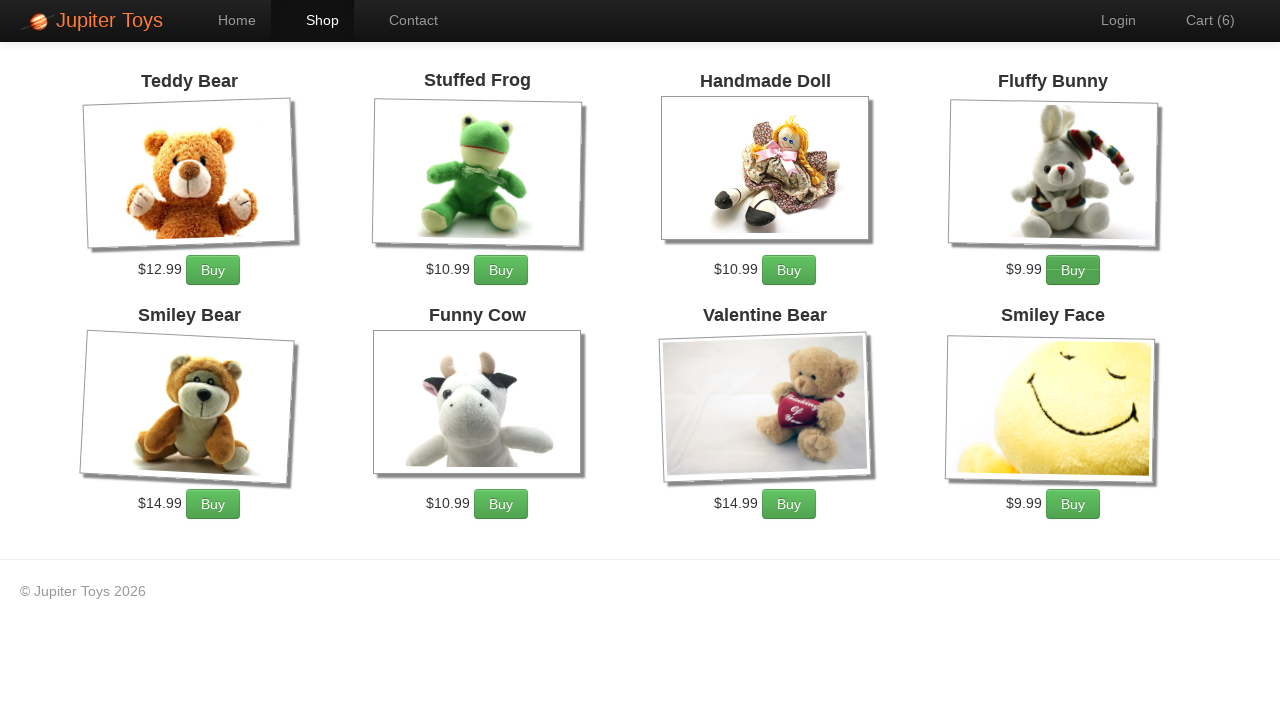

Waited 1 second before next Fluffy Bunny click
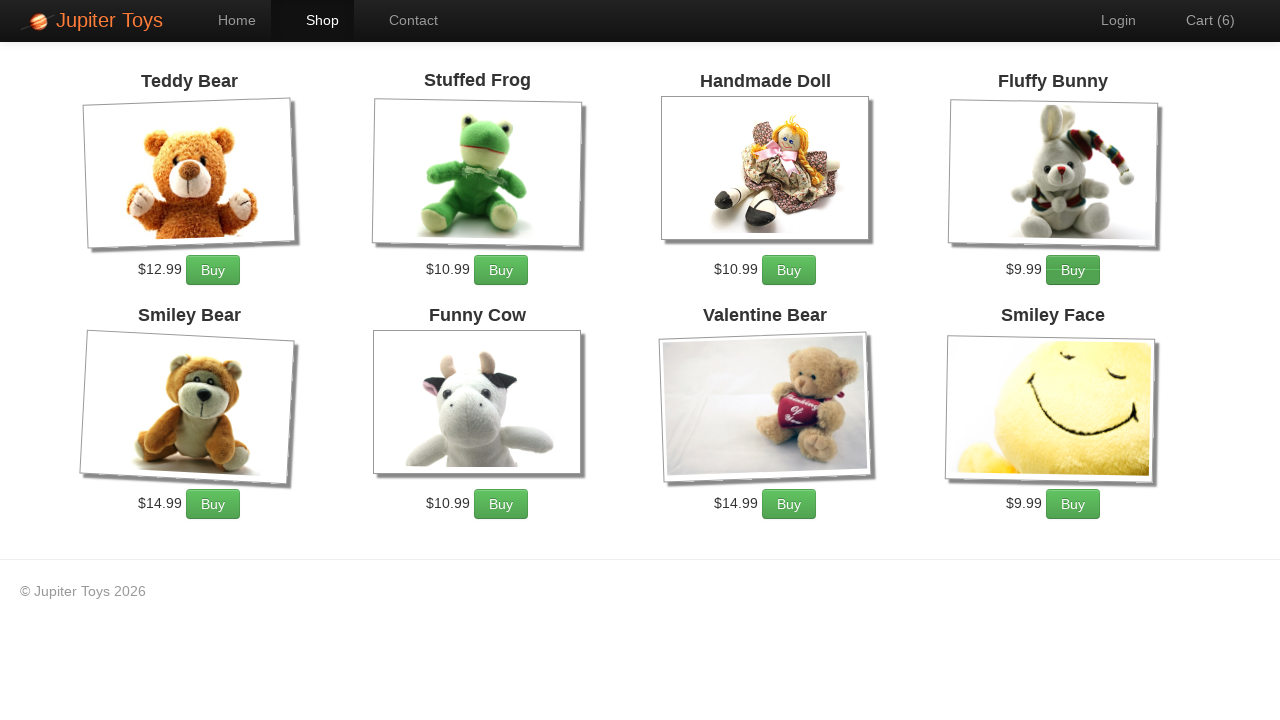

Clicked to add Fluffy Bunny #5 to cart at (1073, 270) on xpath=//*[@id='product-4']/div/p/a
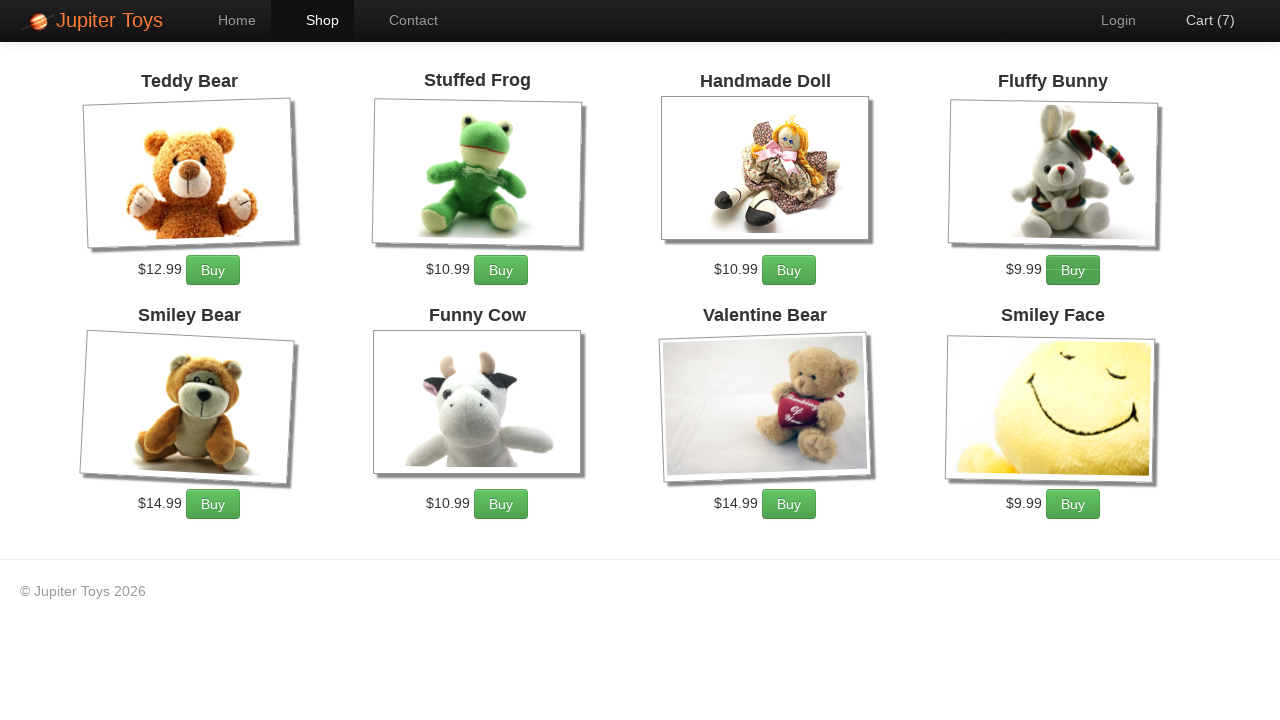

Waited 1 second before next Fluffy Bunny click
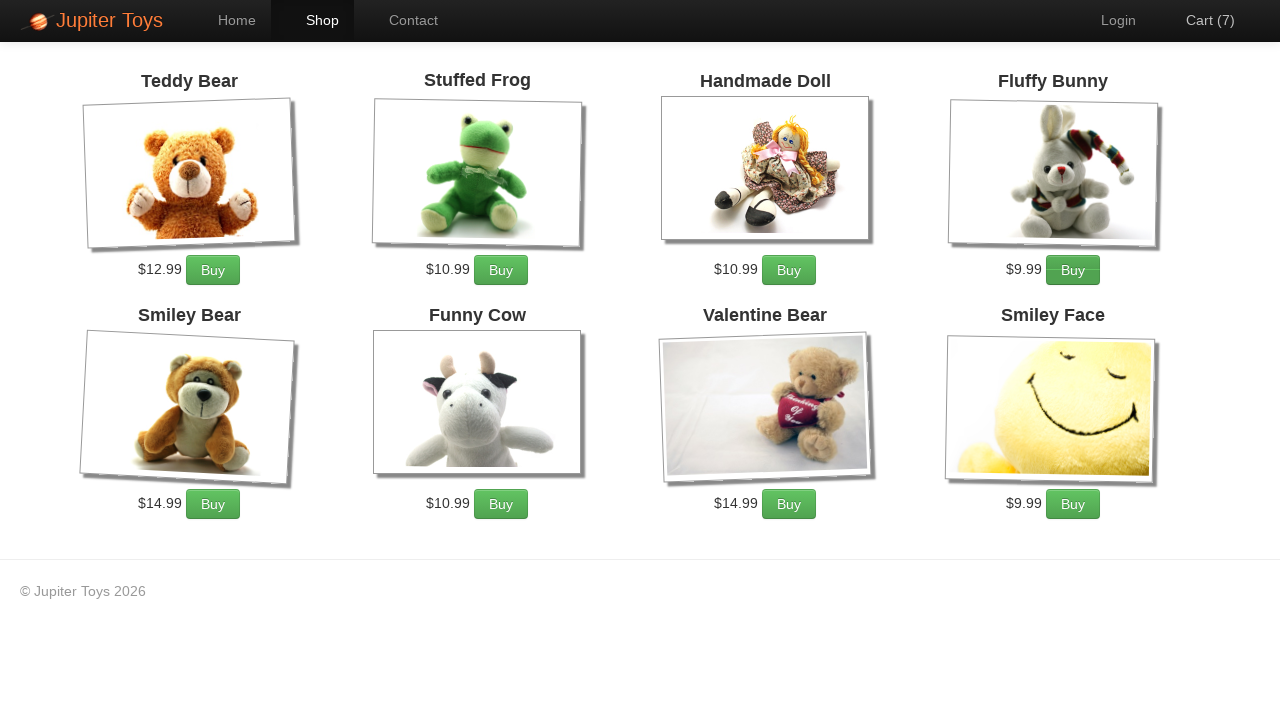

Clicked to add first Valentine Bear to cart at (789, 504) on xpath=//*[@id='product-7']/div/p/a
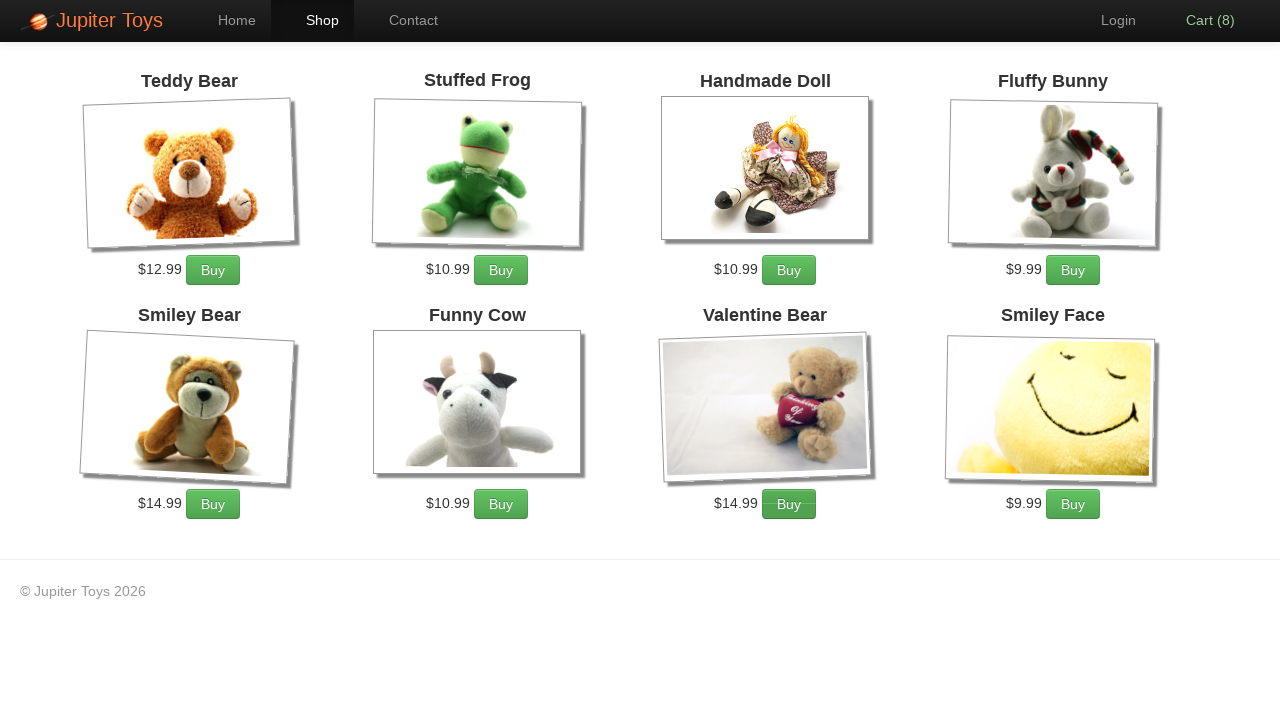

Clicked to add second Valentine Bear to cart at (789, 504) on xpath=//*[@id='product-7']/div/p/a
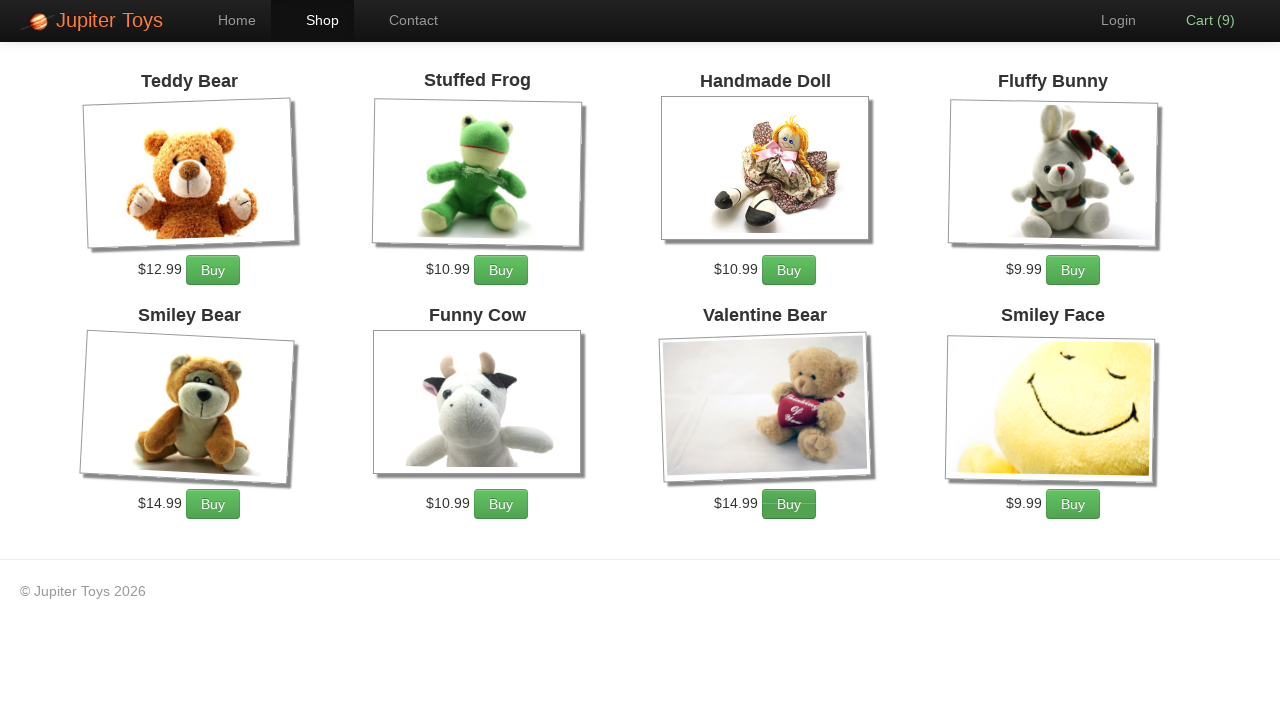

Clicked to add third Valentine Bear to cart at (789, 504) on xpath=//*[@id='product-7']/div/p/a
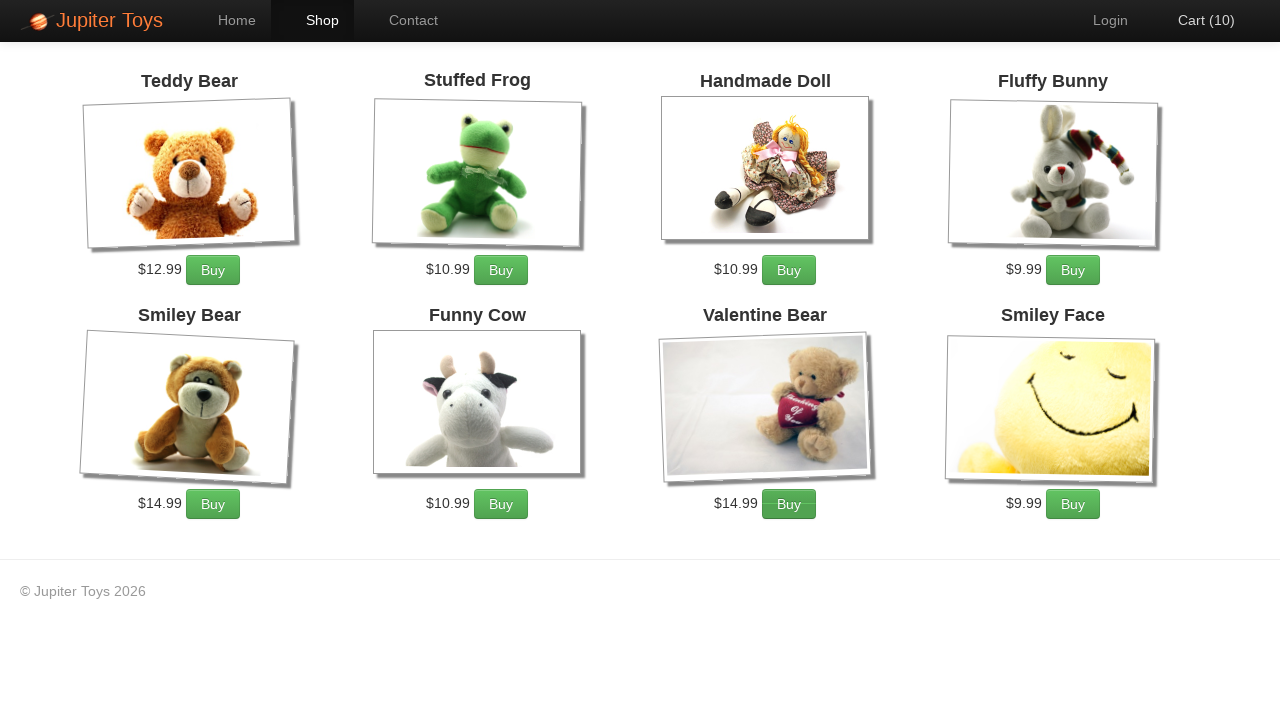

Clicked nav cart link to navigate to cart page at (1196, 20) on xpath=//*[@id='nav-cart']/a
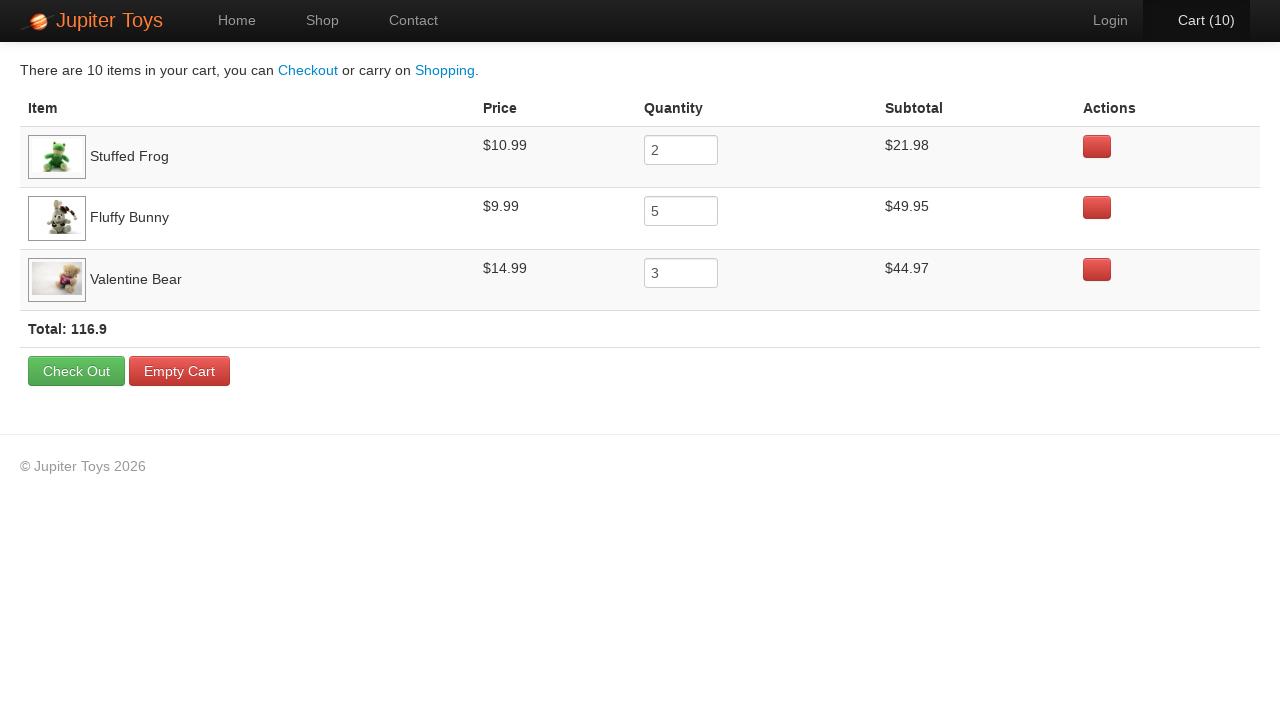

Waited 500ms for cart page to load
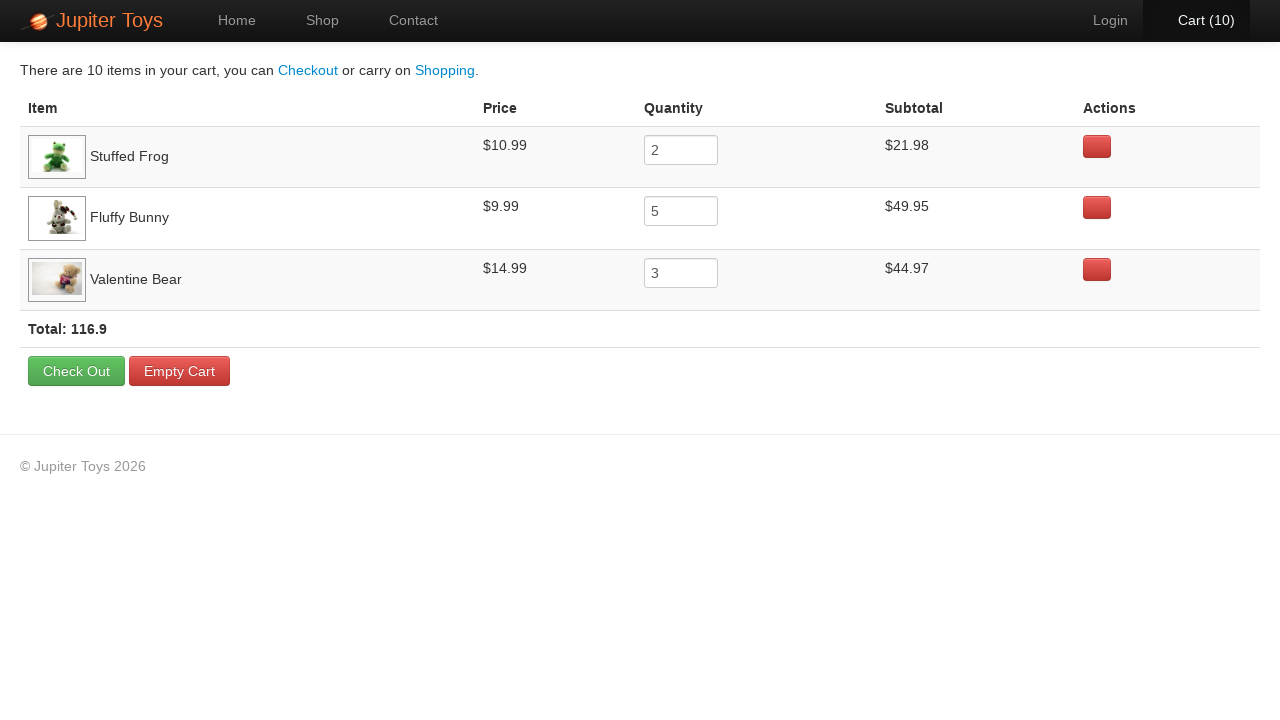

Cart table loaded and visible
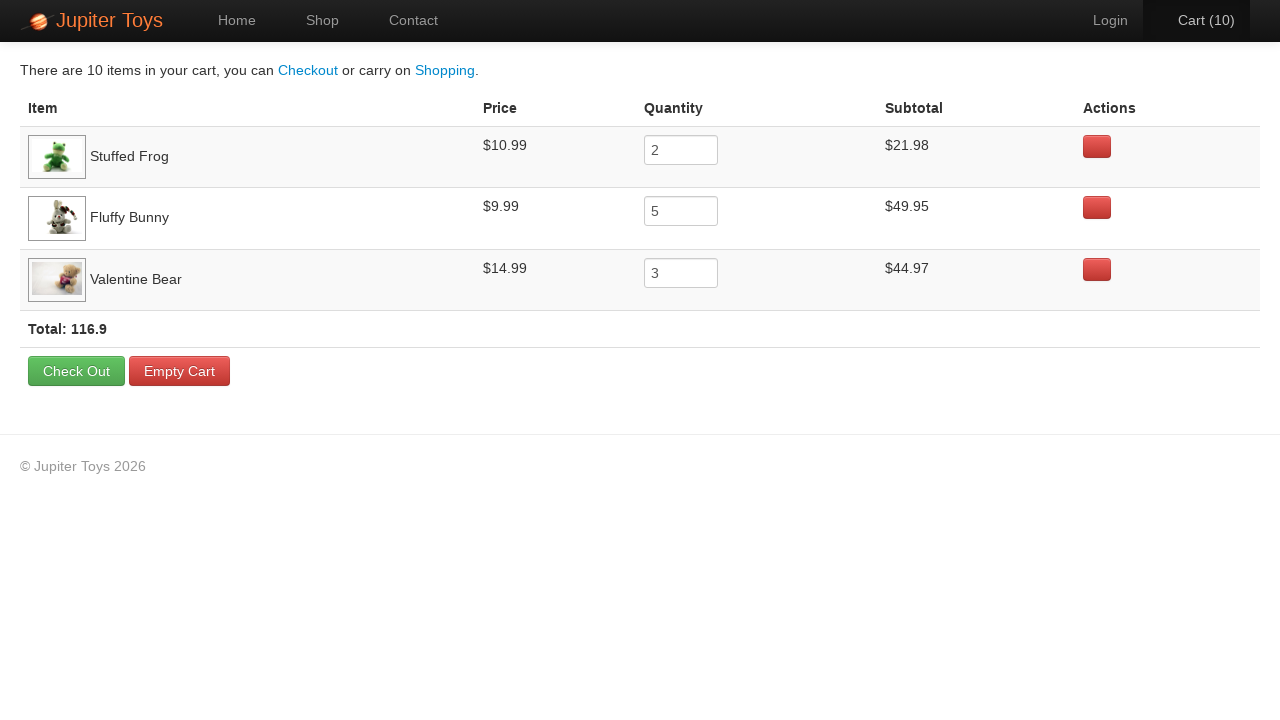

Retrieved Stuffed Frog subtotal: $21.98
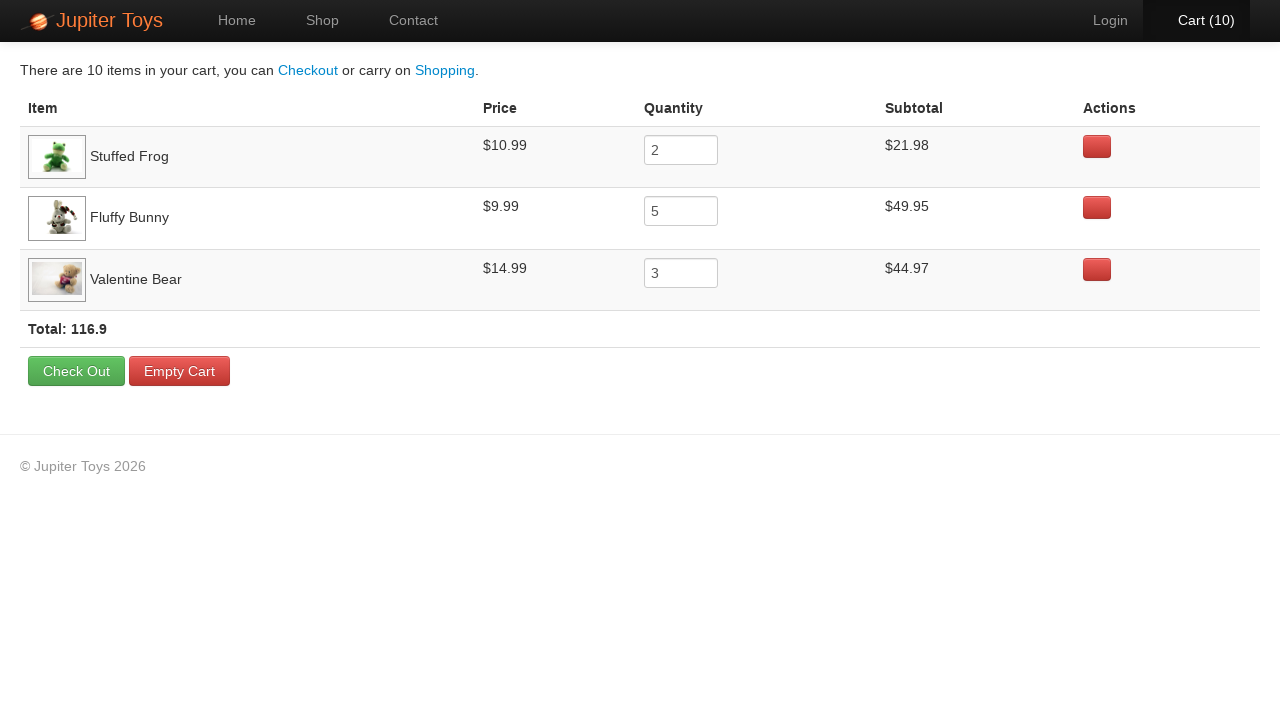

Verified Stuffed Frog subtotal is $21.98
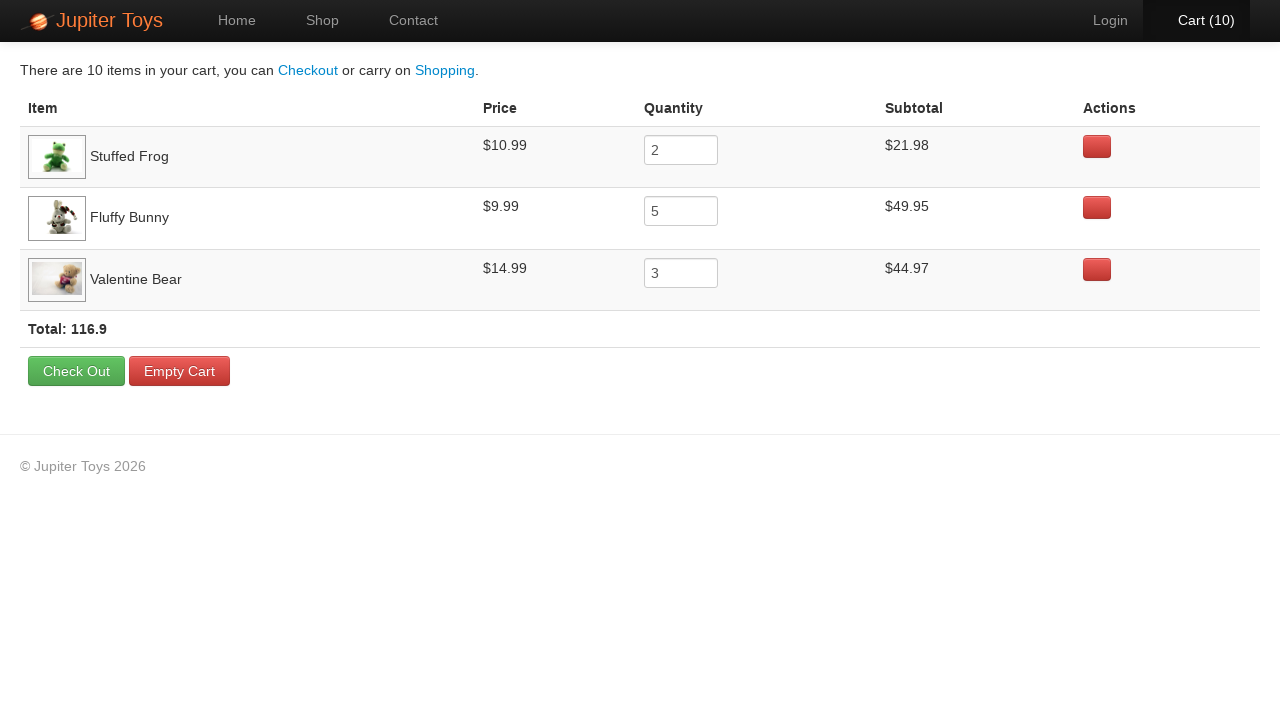

Retrieved Fluffy Bunny subtotal: $49.95
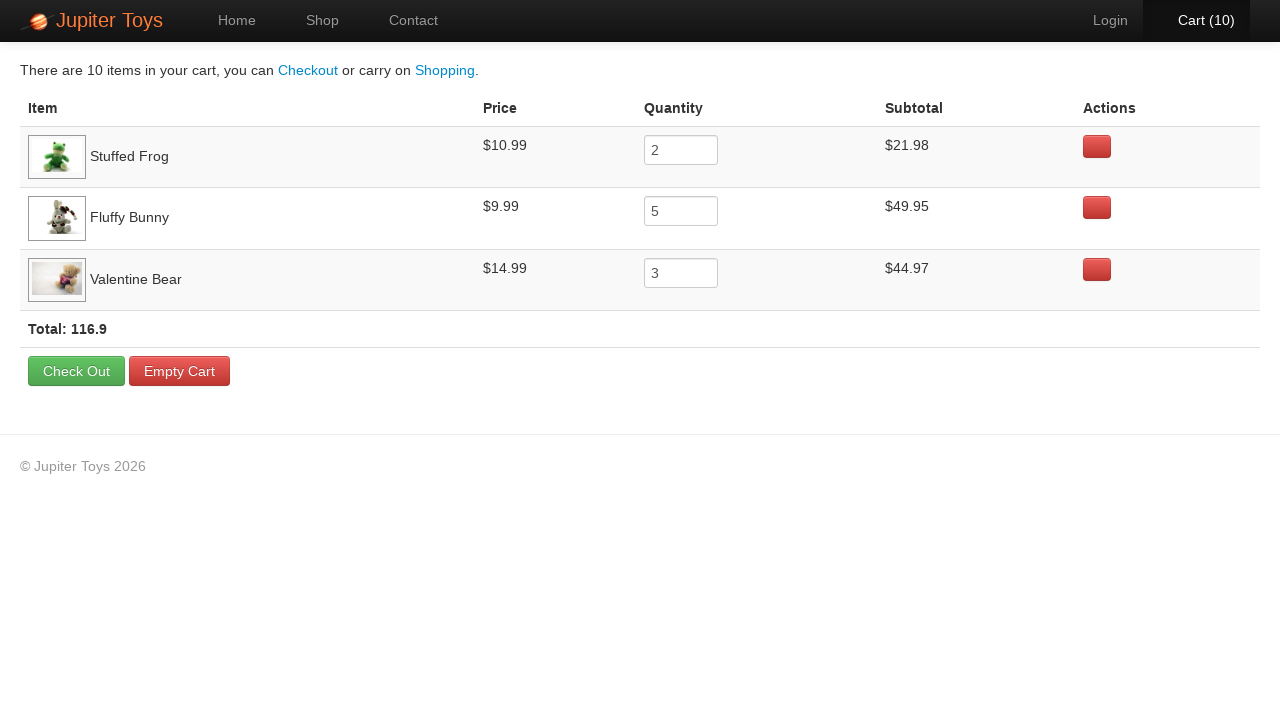

Verified Fluffy Bunny subtotal is $49.95
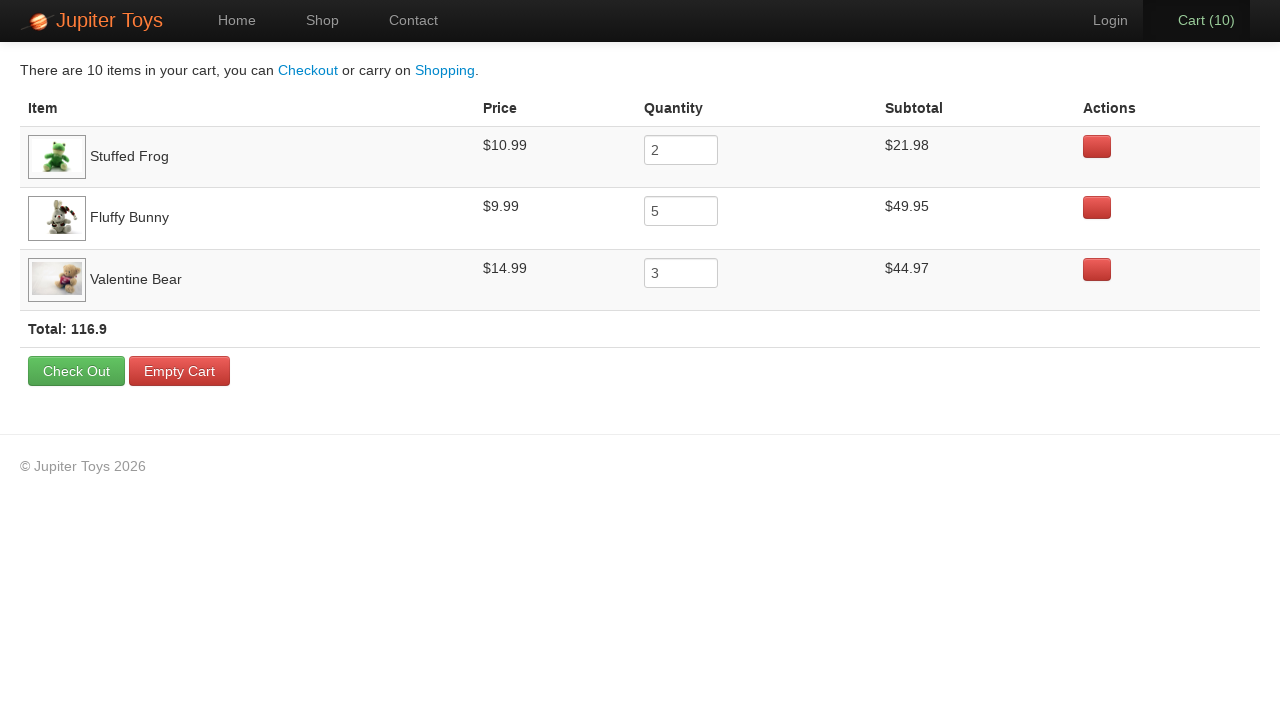

Retrieved Valentine Bear subtotal: $44.97
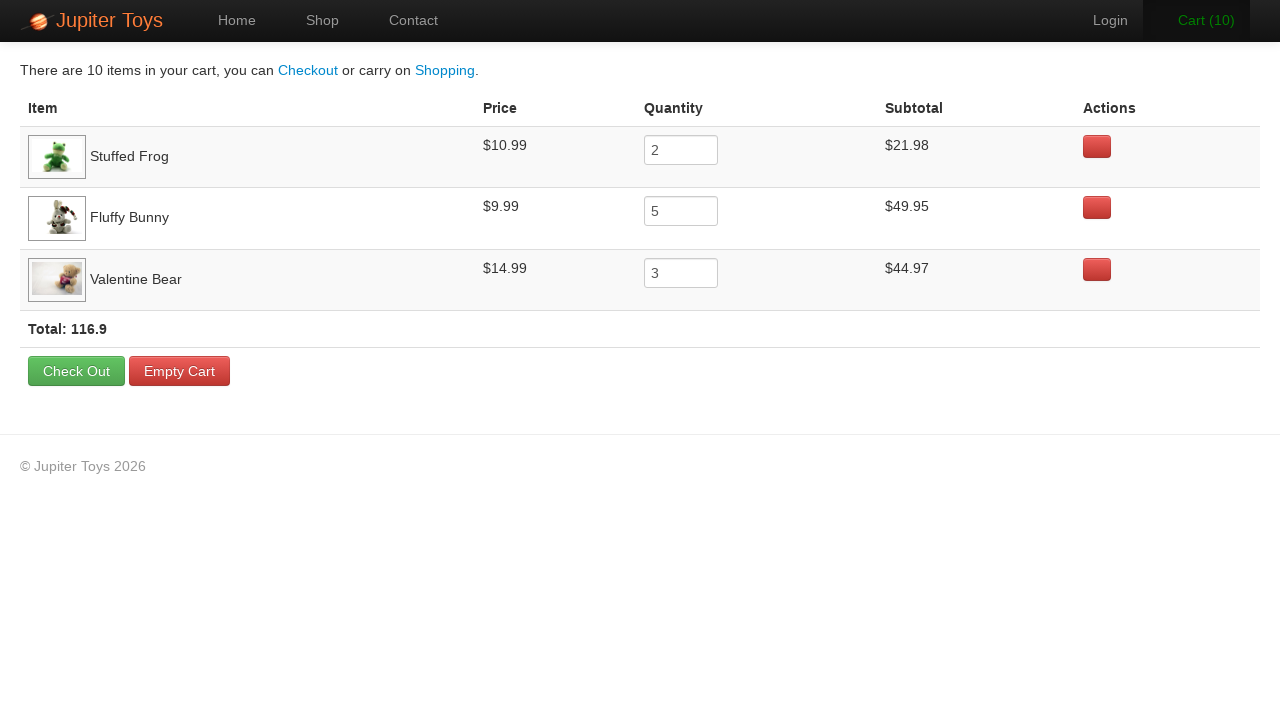

Verified Valentine Bear subtotal is $44.97
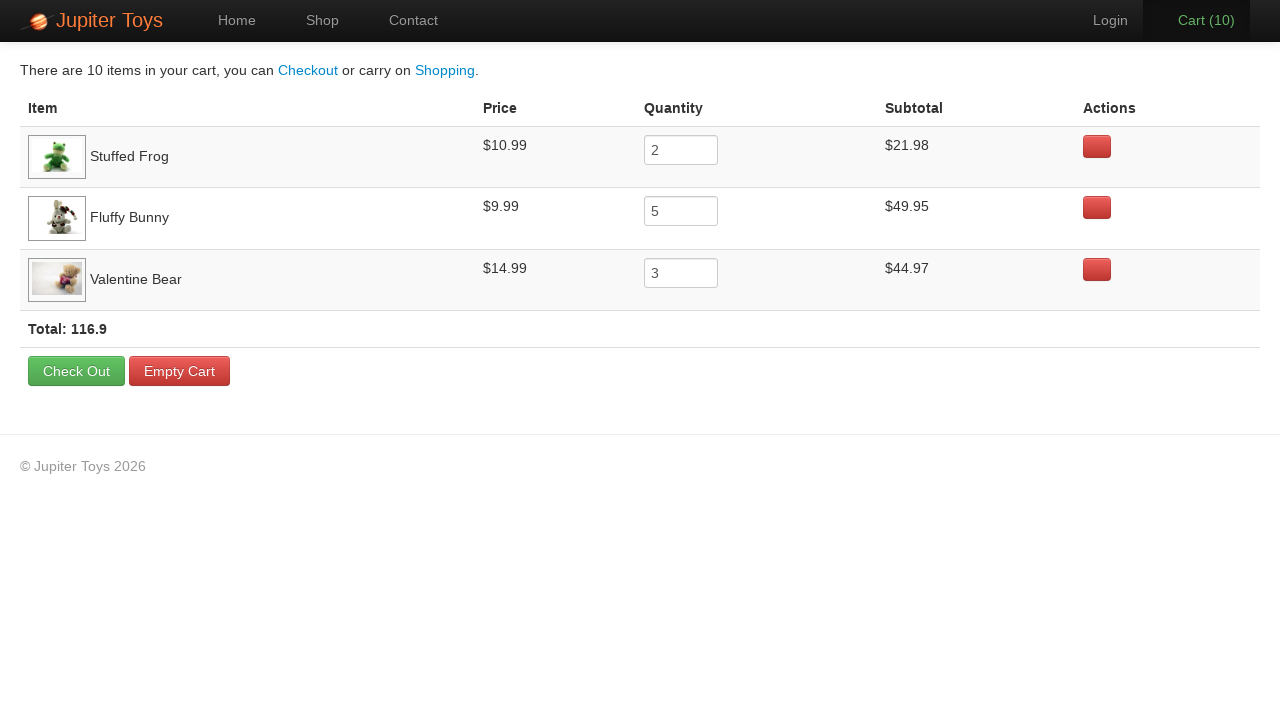

Retrieved Stuffed Frog price: $10.99
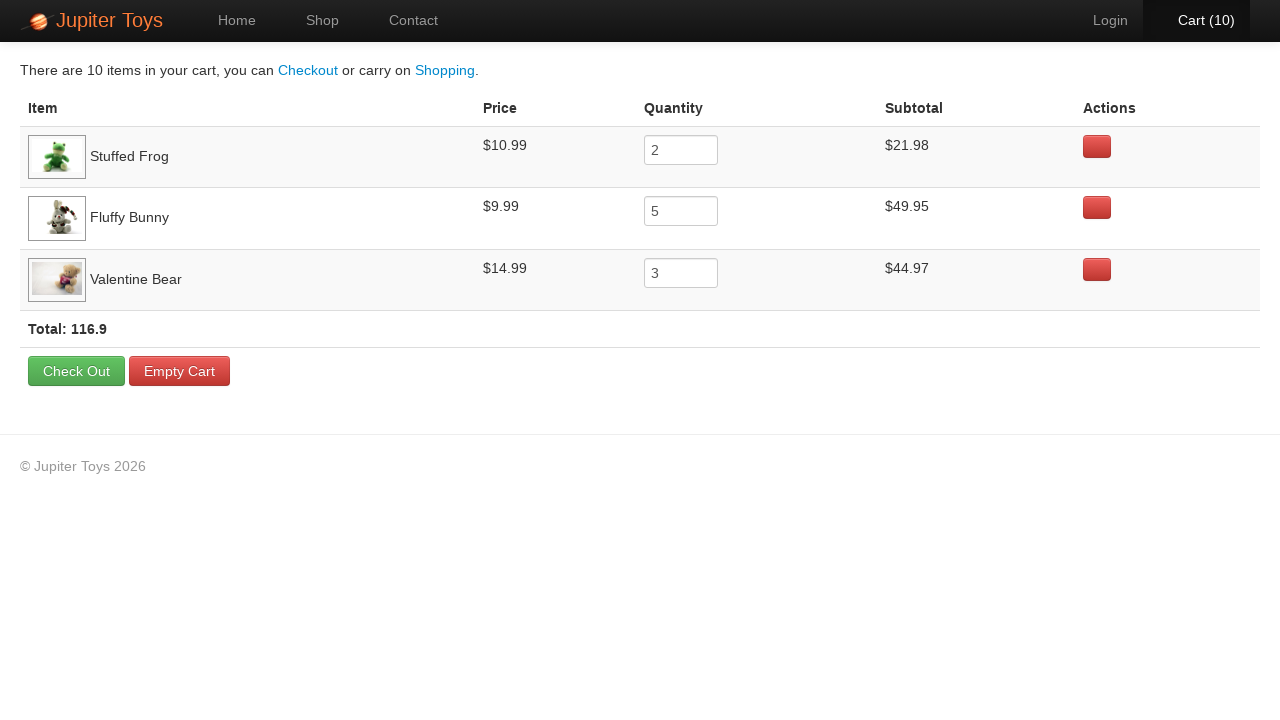

Verified Stuffed Frog price is $10.99
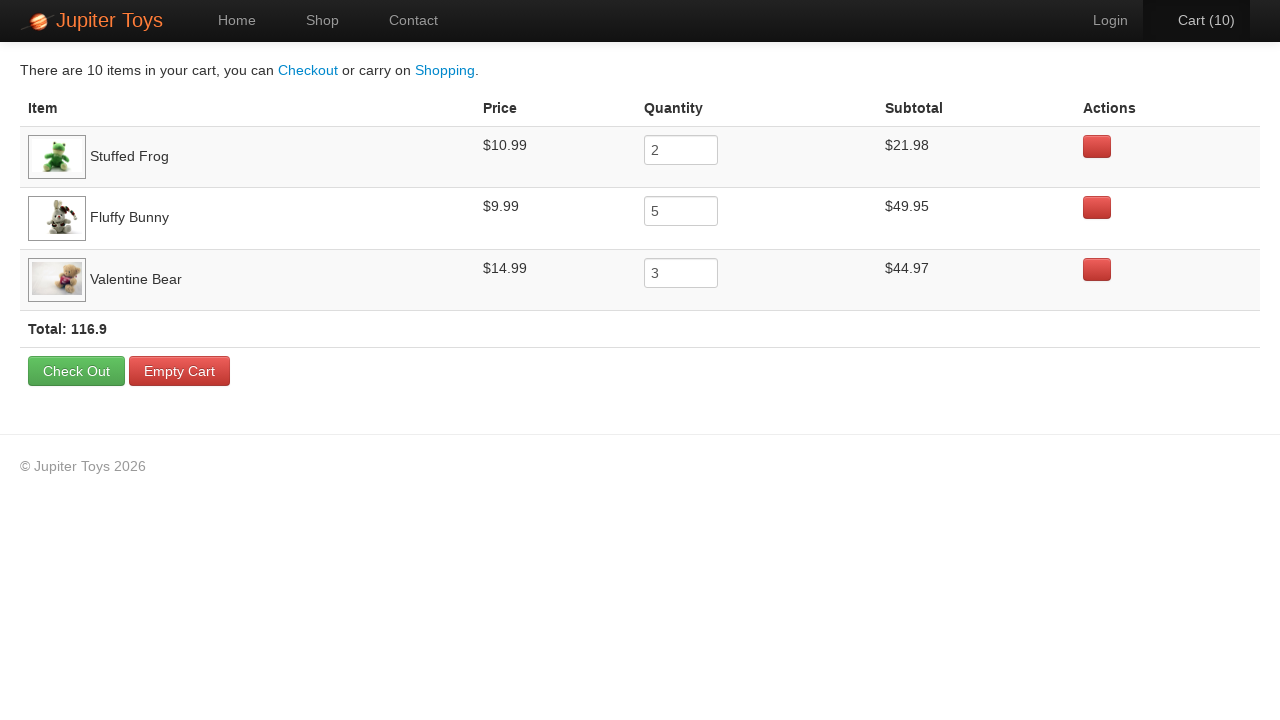

Retrieved Fluffy Bunny price: $9.99
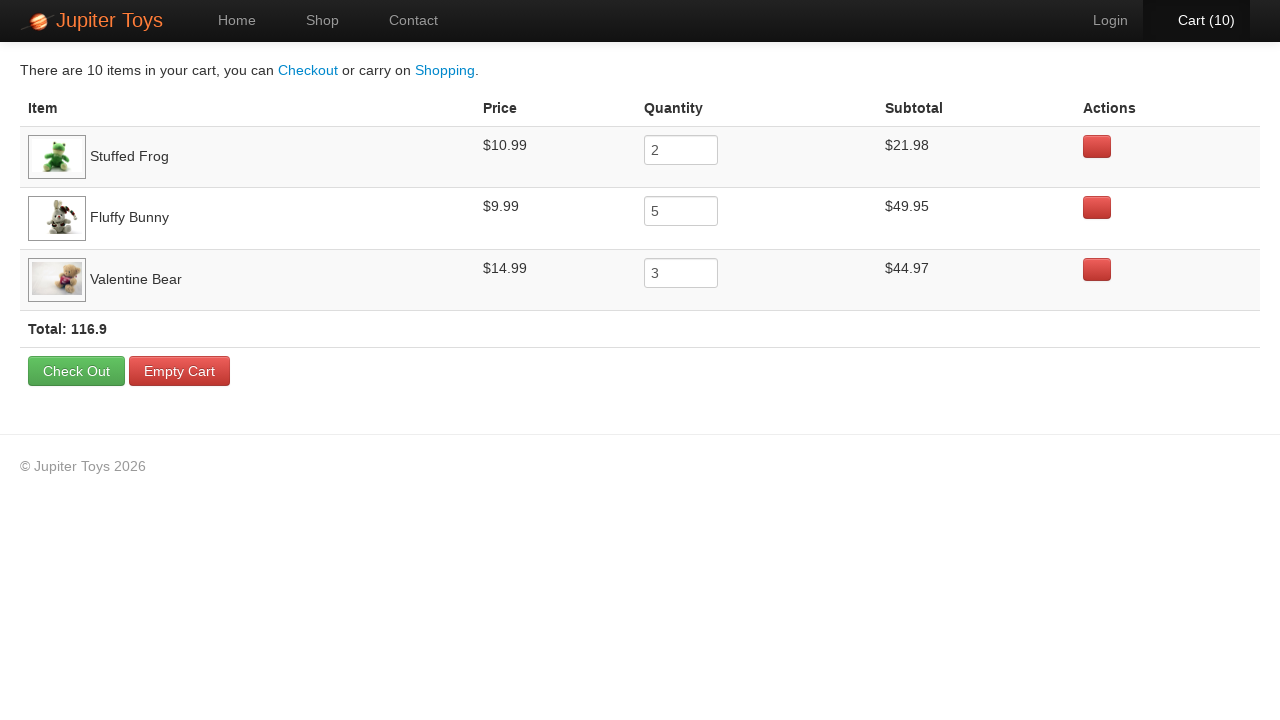

Verified Fluffy Bunny price is $9.99
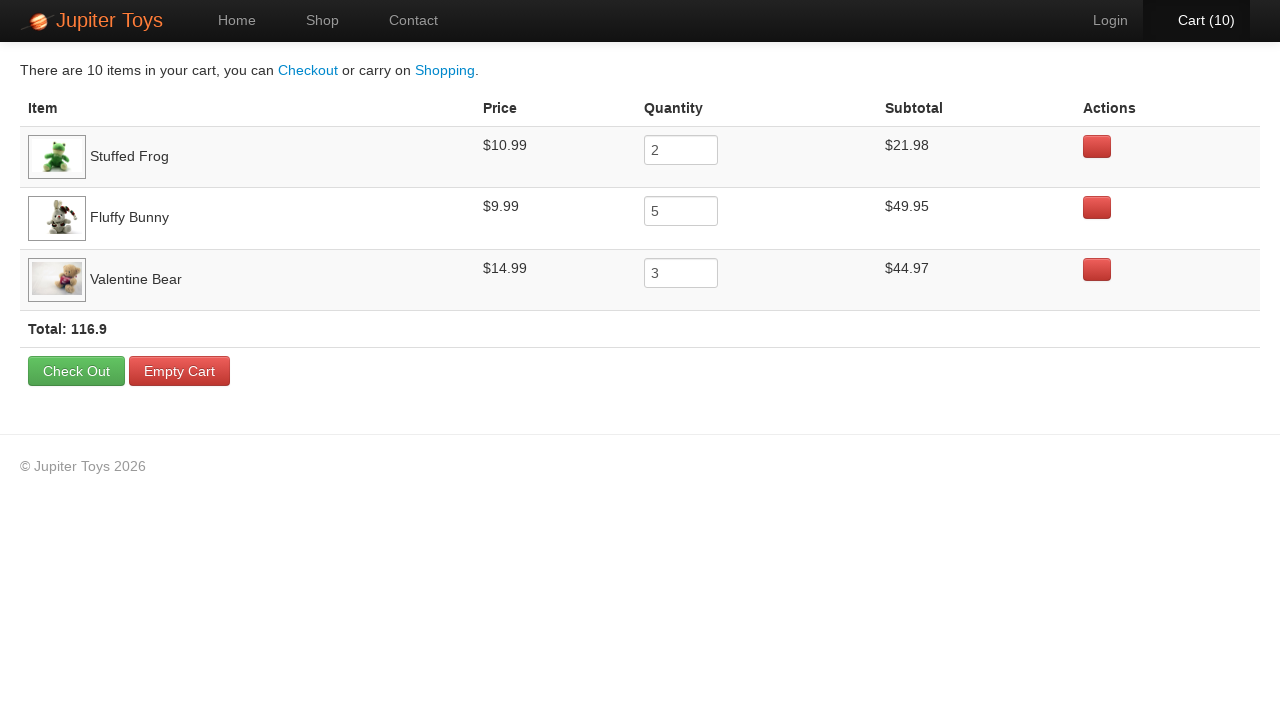

Retrieved Valentine Bear price: $14.99
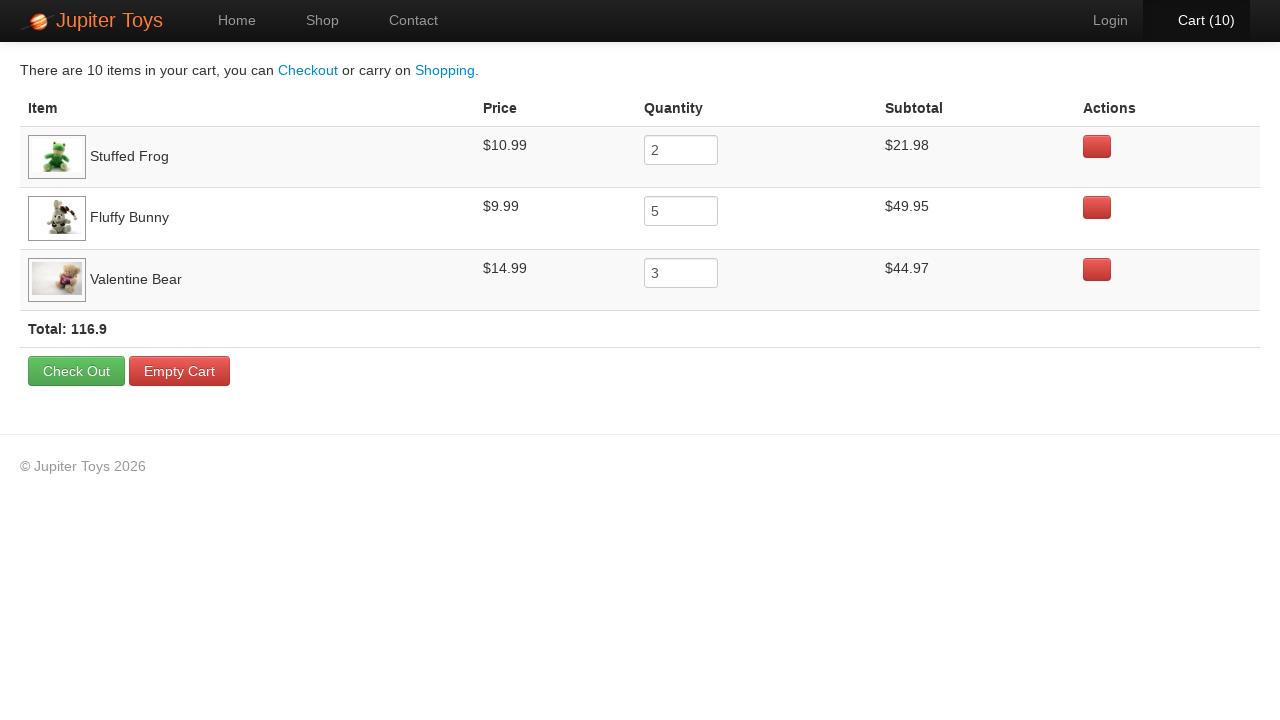

Verified Valentine Bear price is $14.99
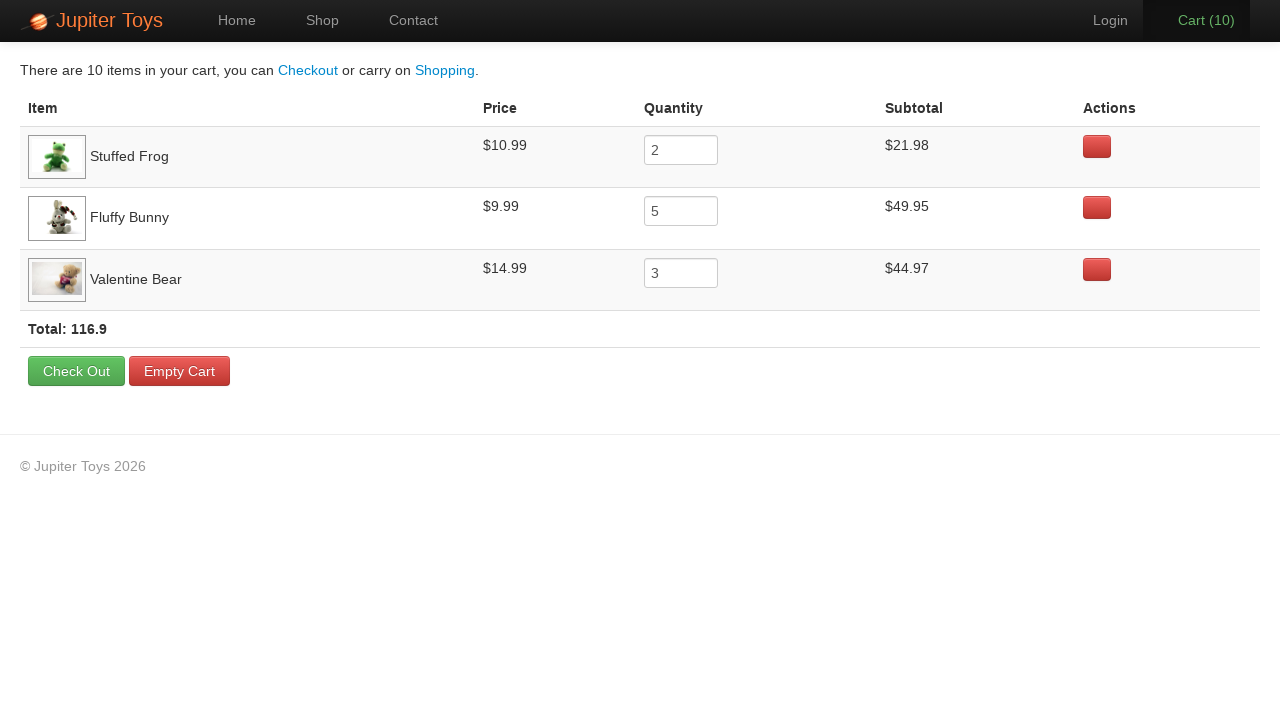

Retrieved cart total: Total: 116.9
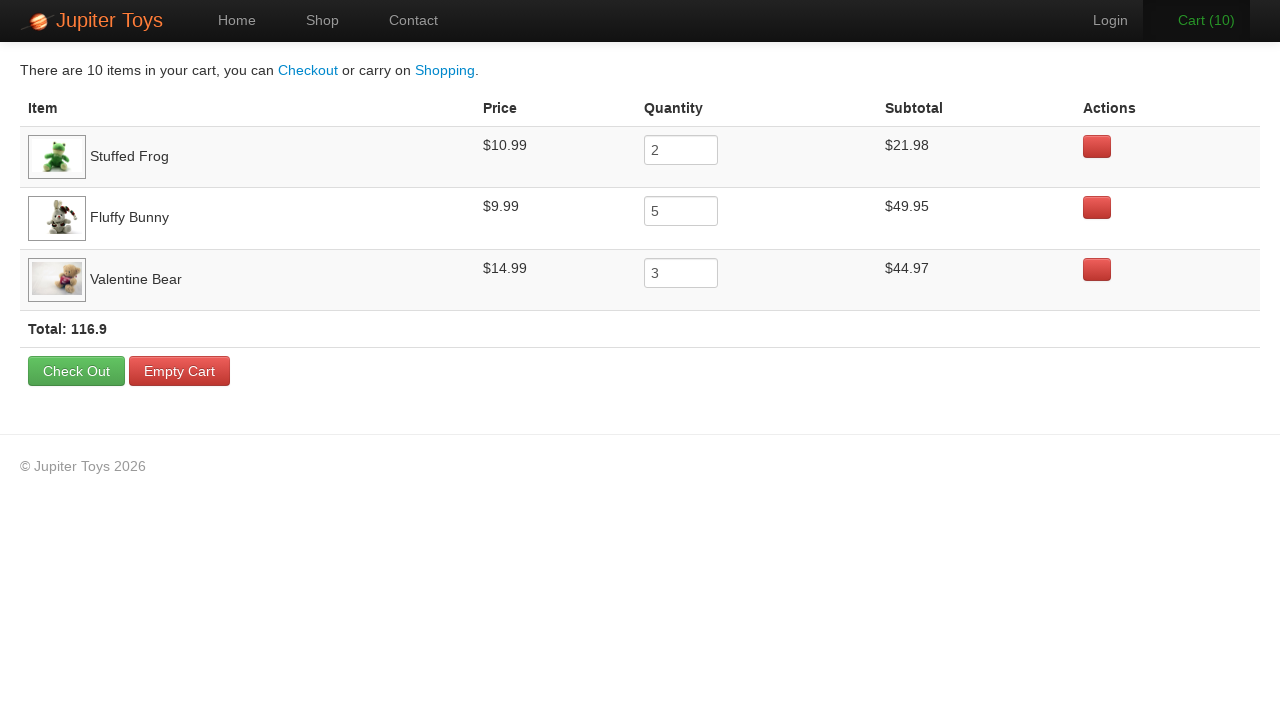

Verified cart total is $116.90
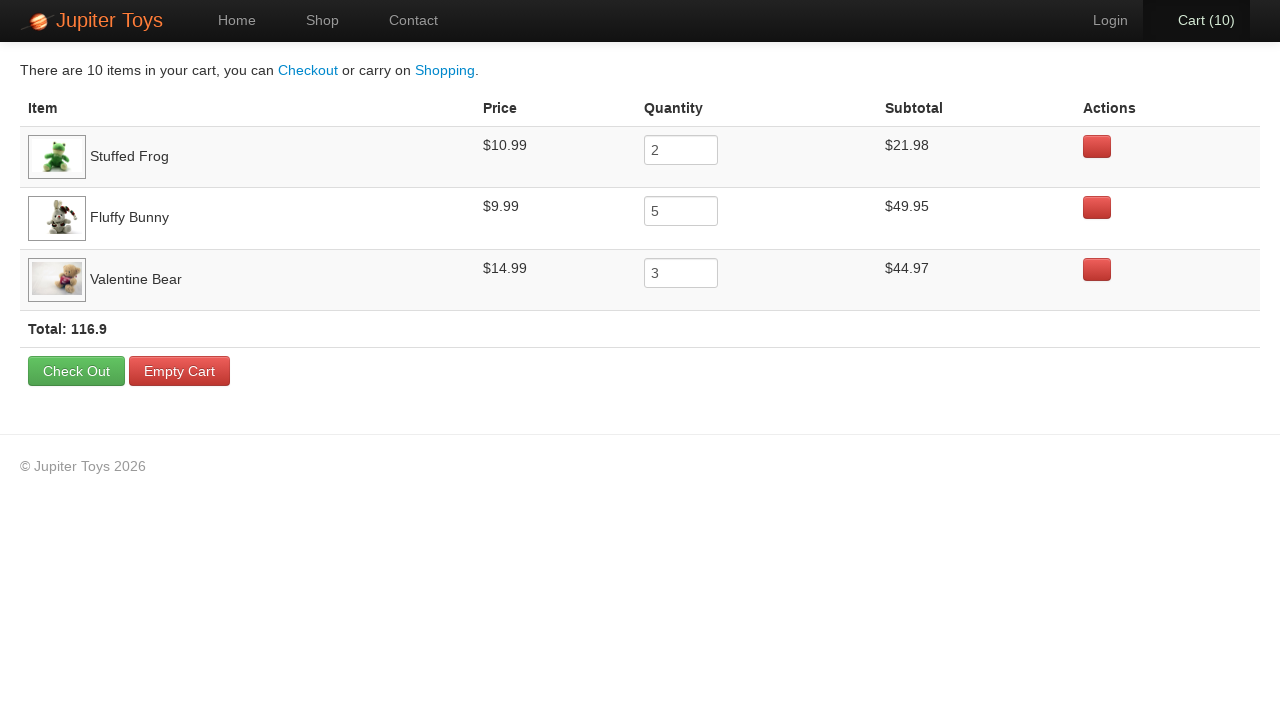

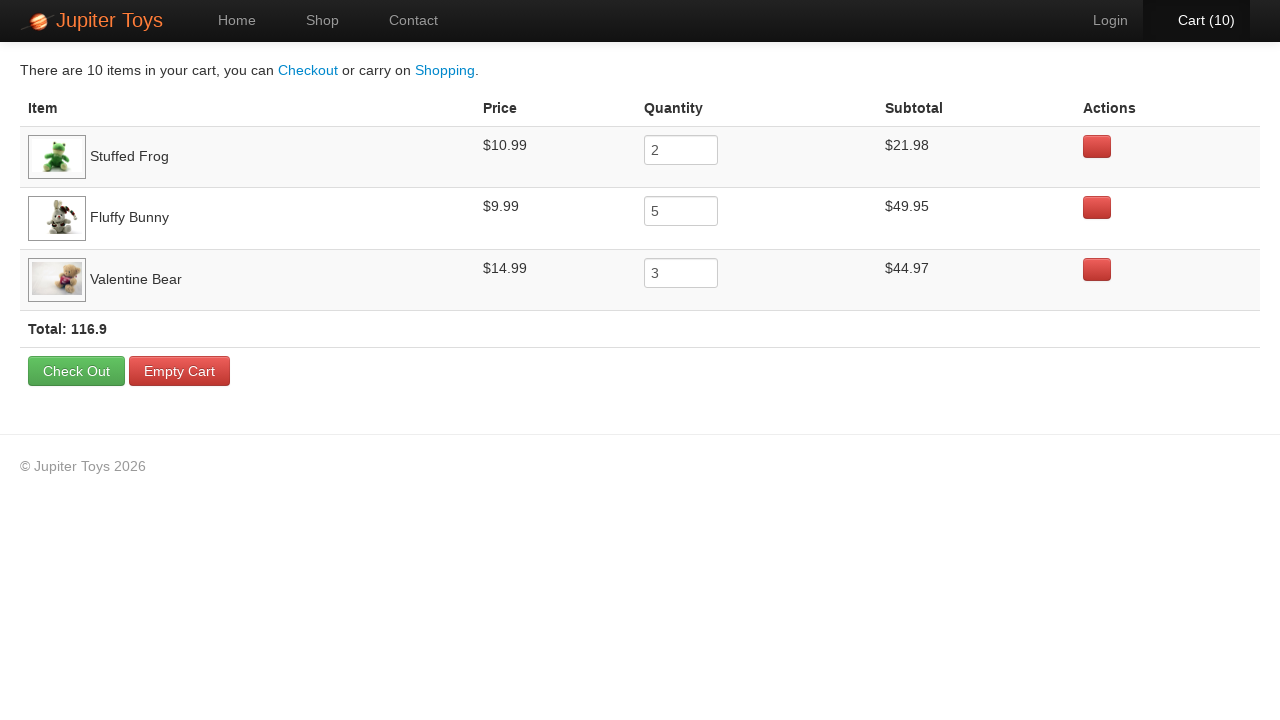